Verifies that the StackNServe Player Guide page loads successfully by checking the page title contains "StackNServe"

Starting URL: https://cs455-assignment-1.github.io/StackNServe/

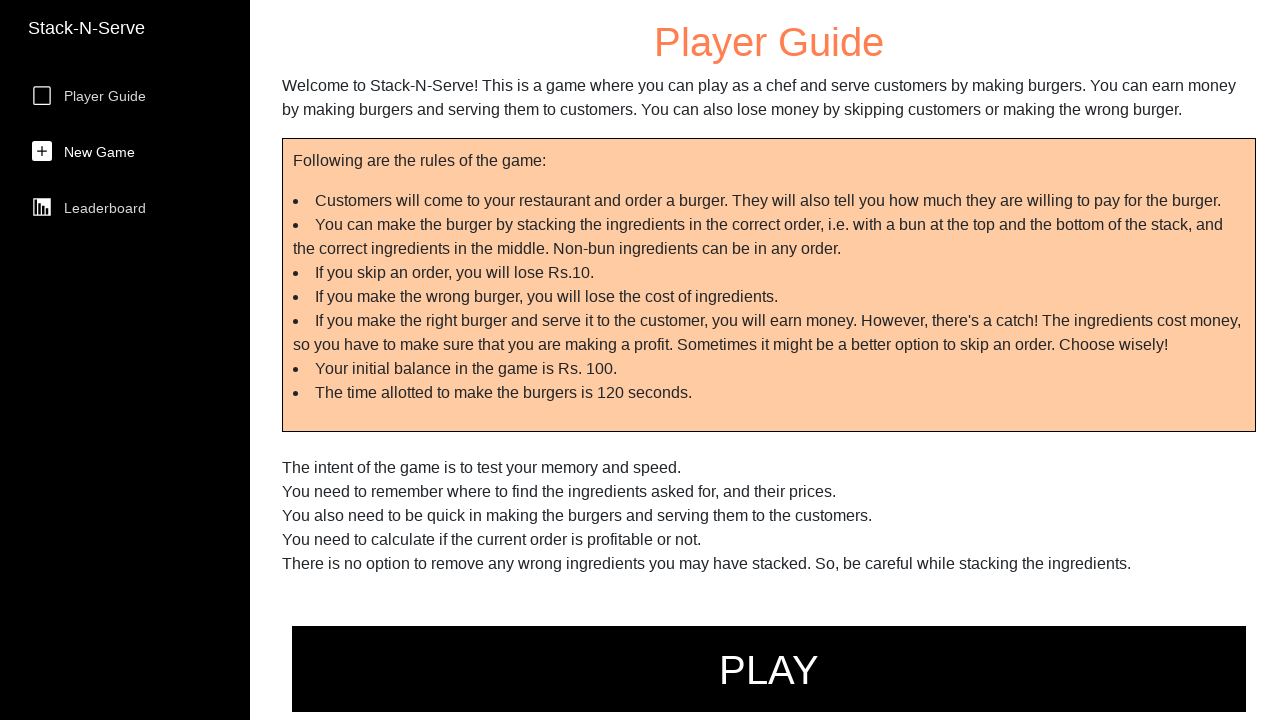

Navigated to StackNServe Player Guide page
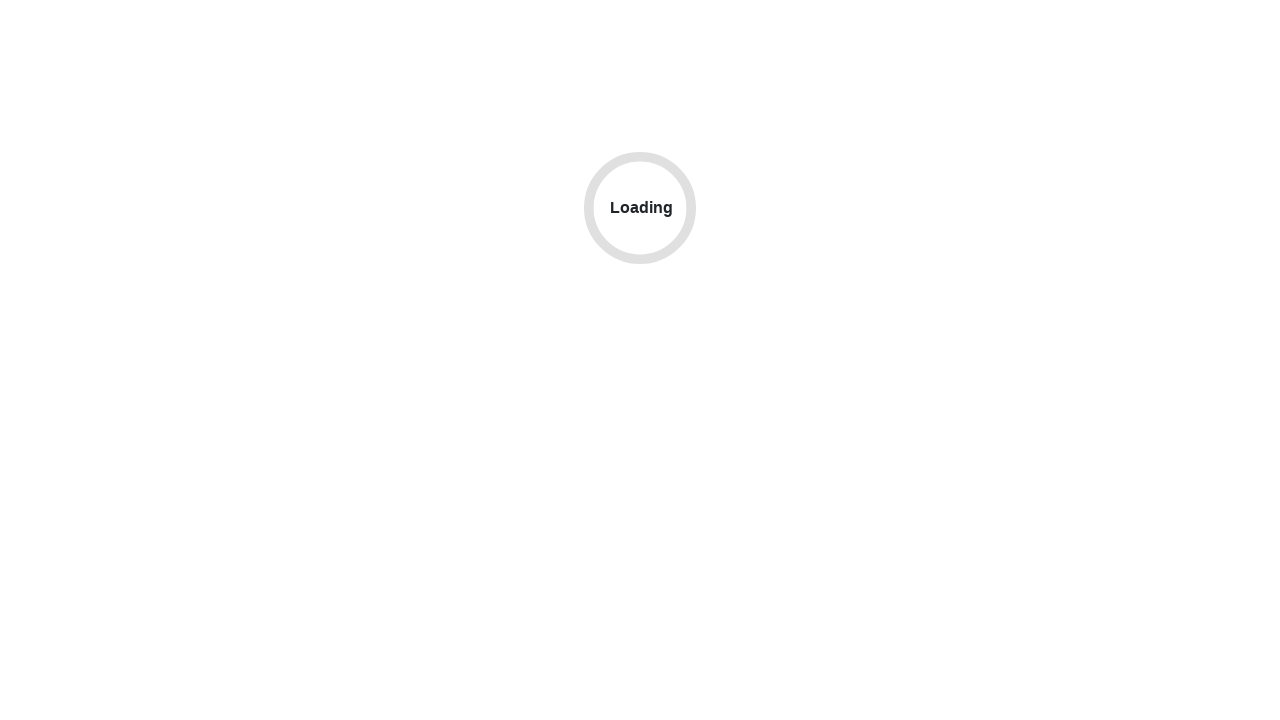

Verified page title contains 'StackNServe'
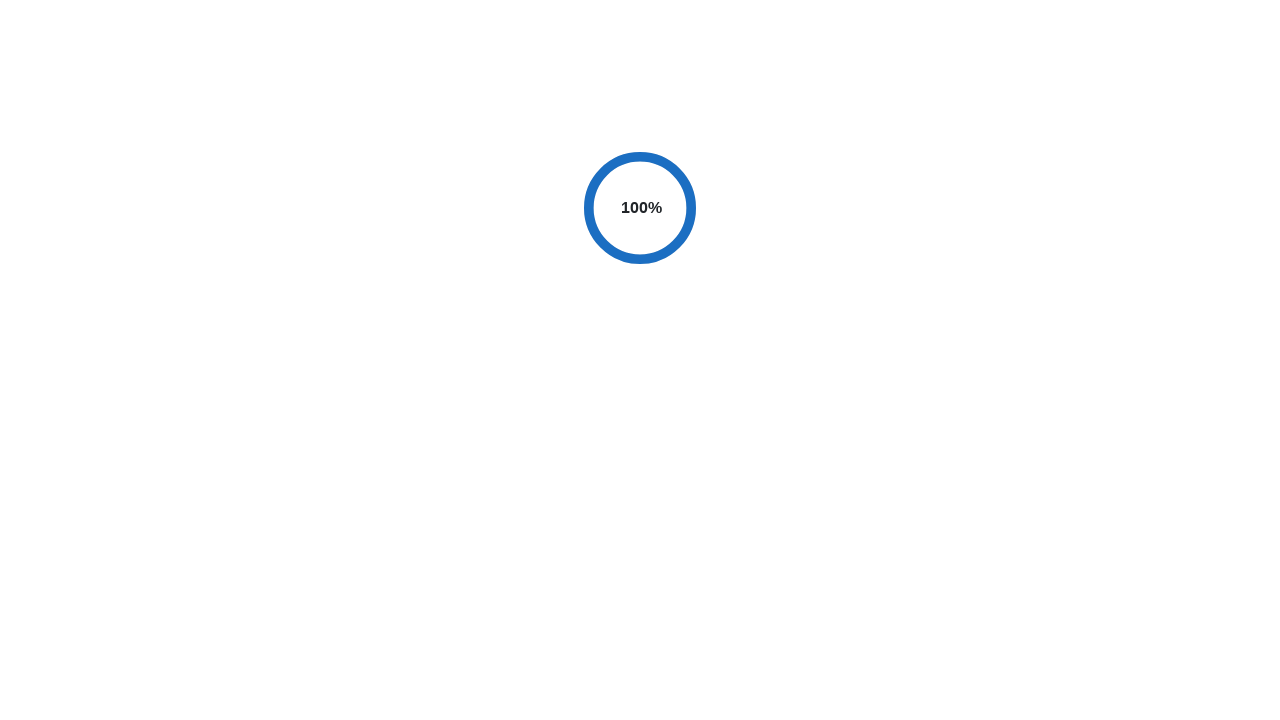

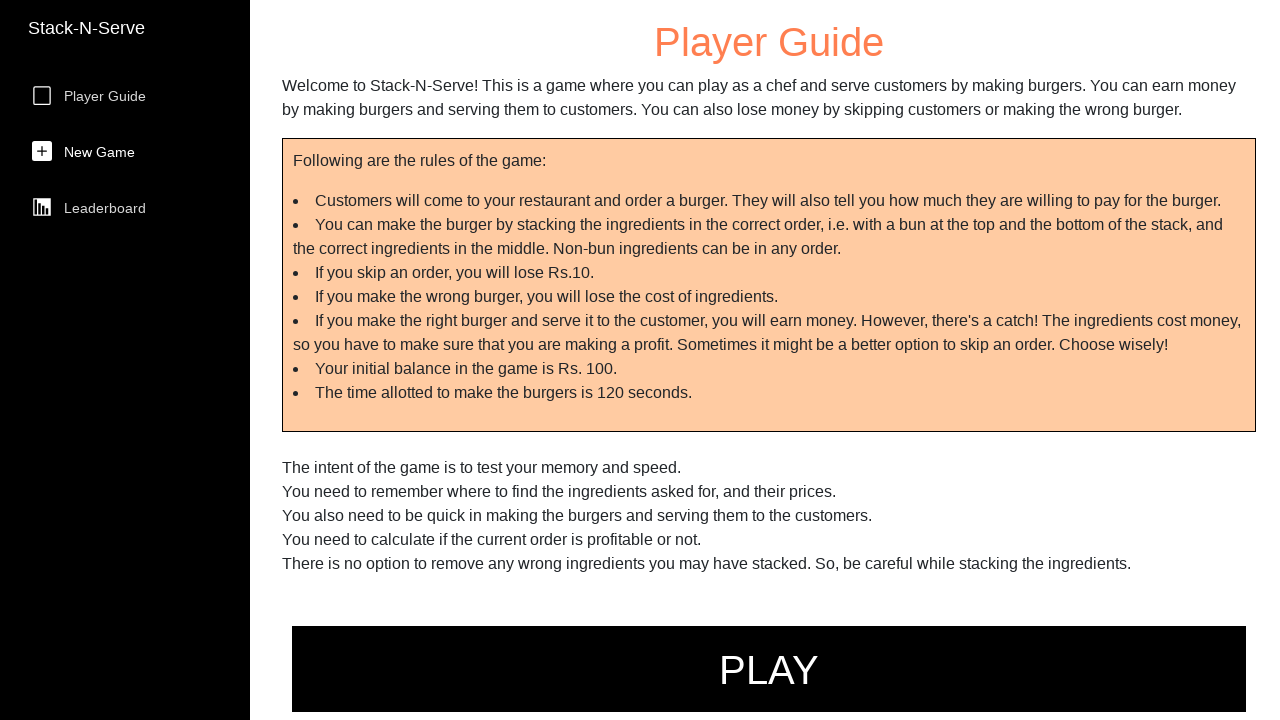